Tests multiple dropdown by selecting all options and then deselecting them all

Starting URL: https://practice.cydeo.com/dropdown

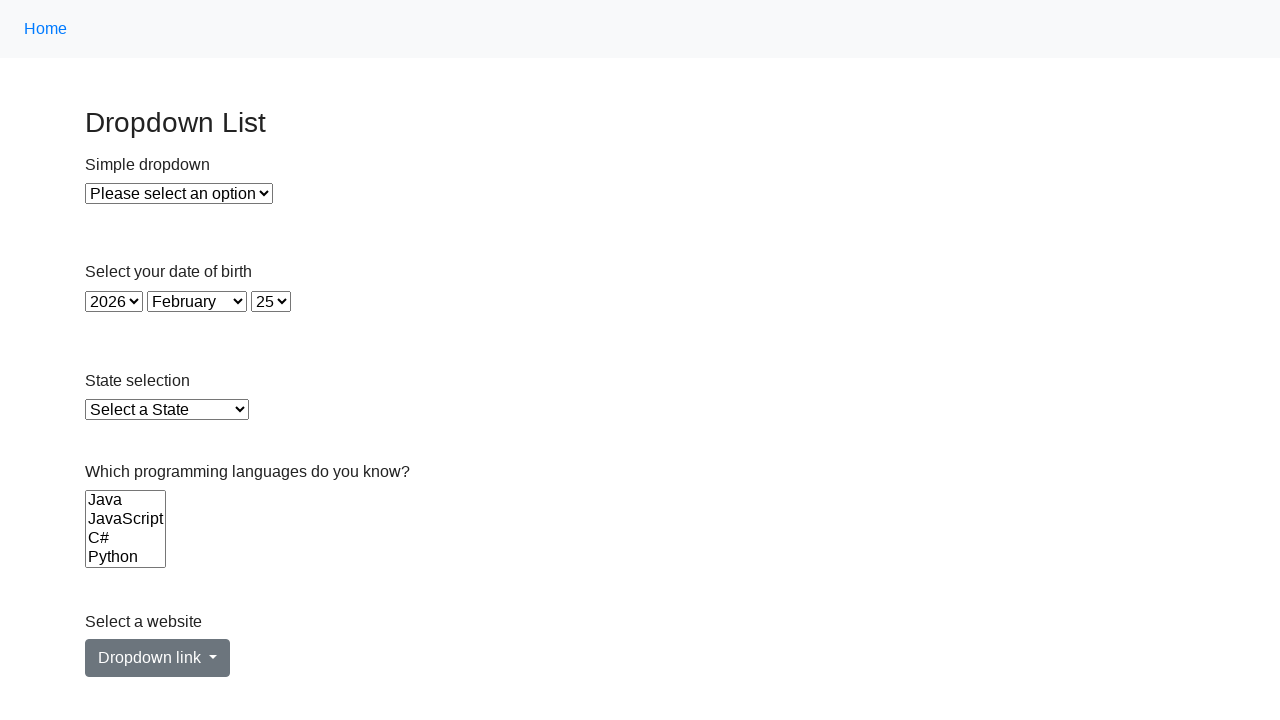

Located the Languages dropdown select element
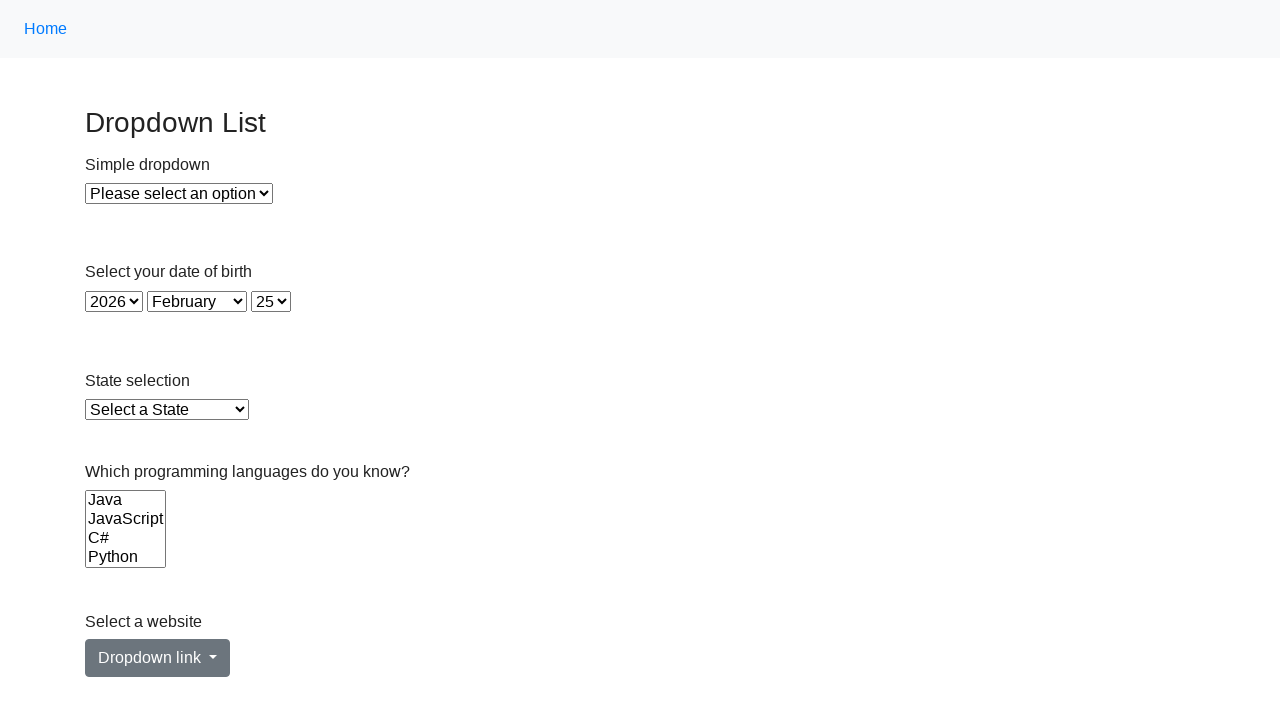

Retrieved all options from the Languages dropdown
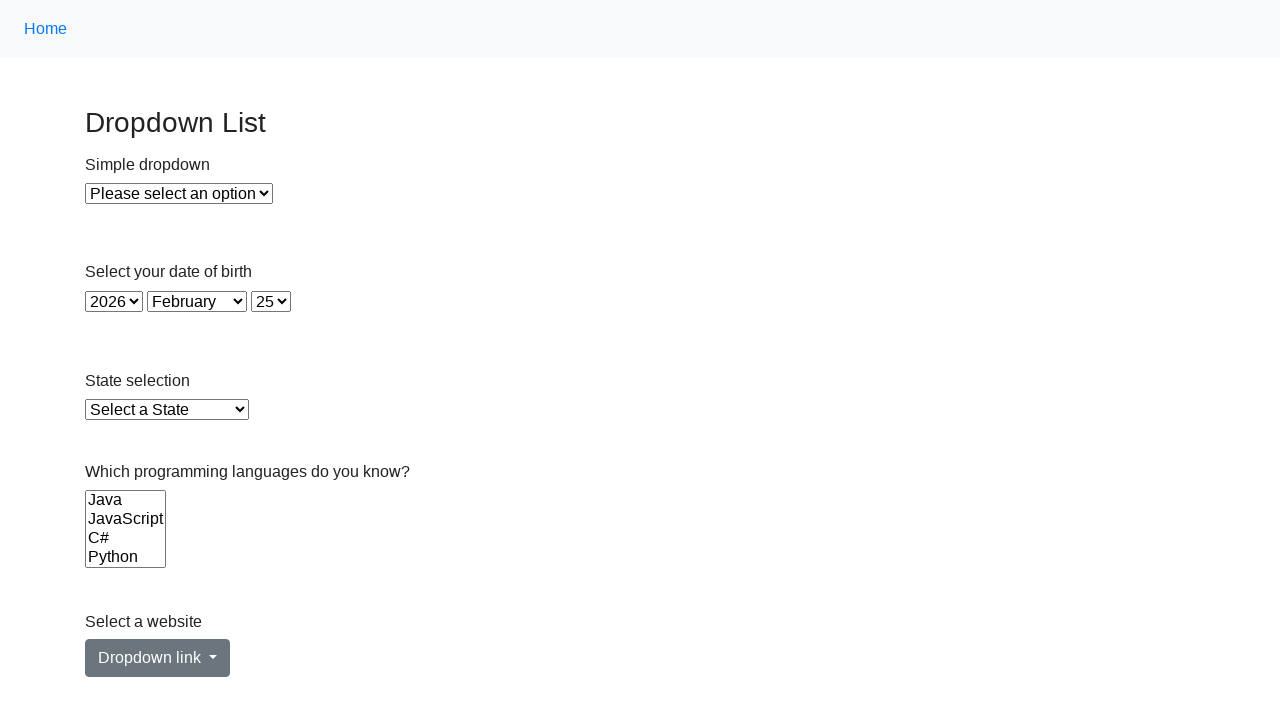

Selected an option from the Languages dropdown at (126, 500) on select[name='Languages'] >> option >> nth=0
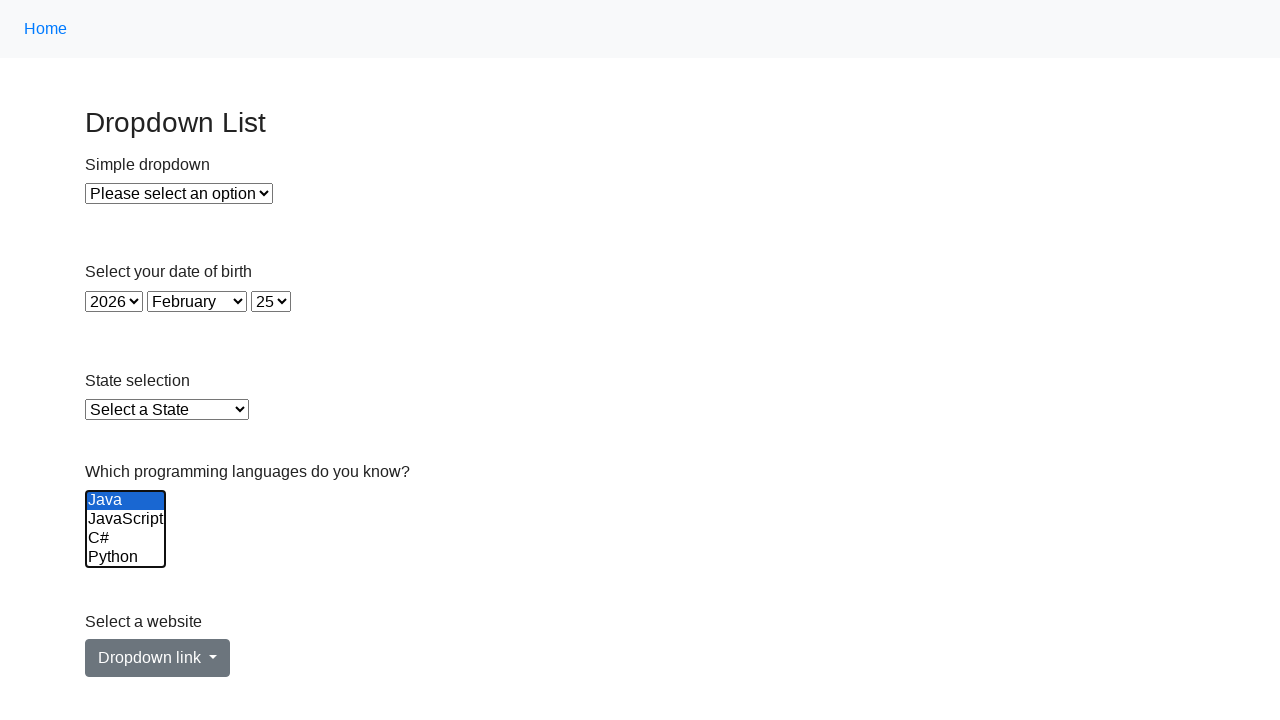

Selected an option from the Languages dropdown at (126, 519) on select[name='Languages'] >> option >> nth=1
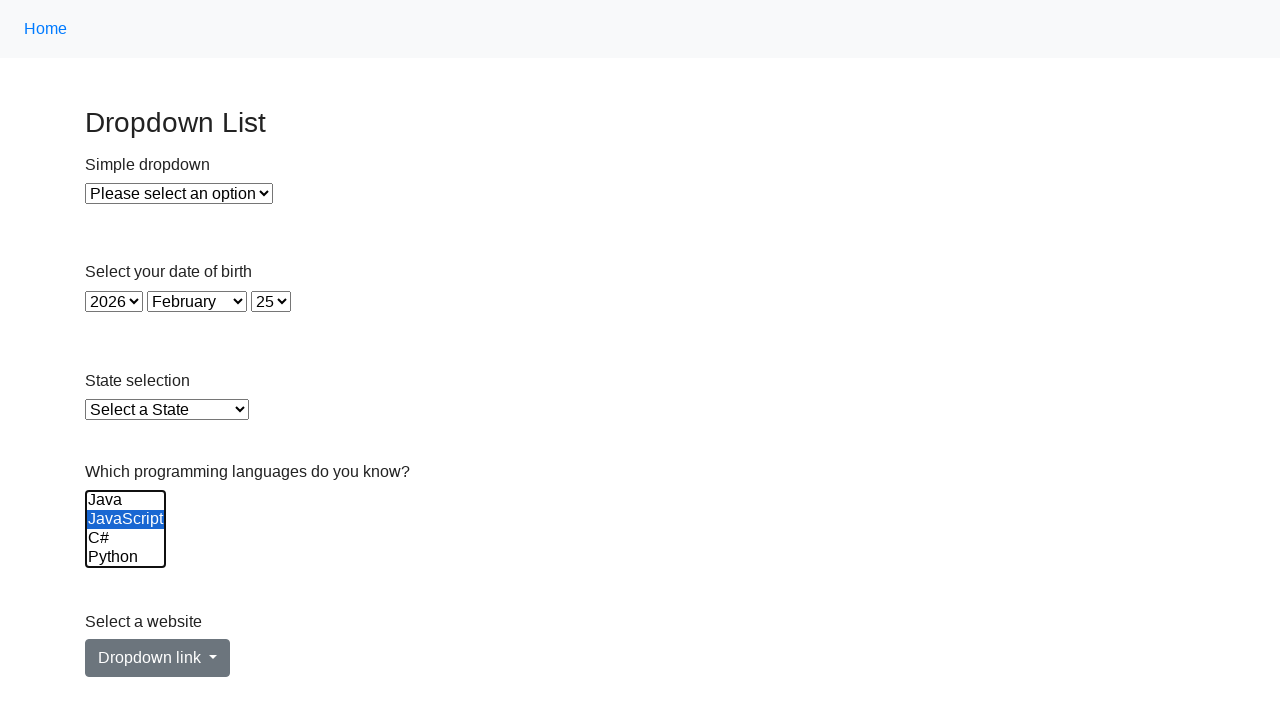

Selected an option from the Languages dropdown at (126, 538) on select[name='Languages'] >> option >> nth=2
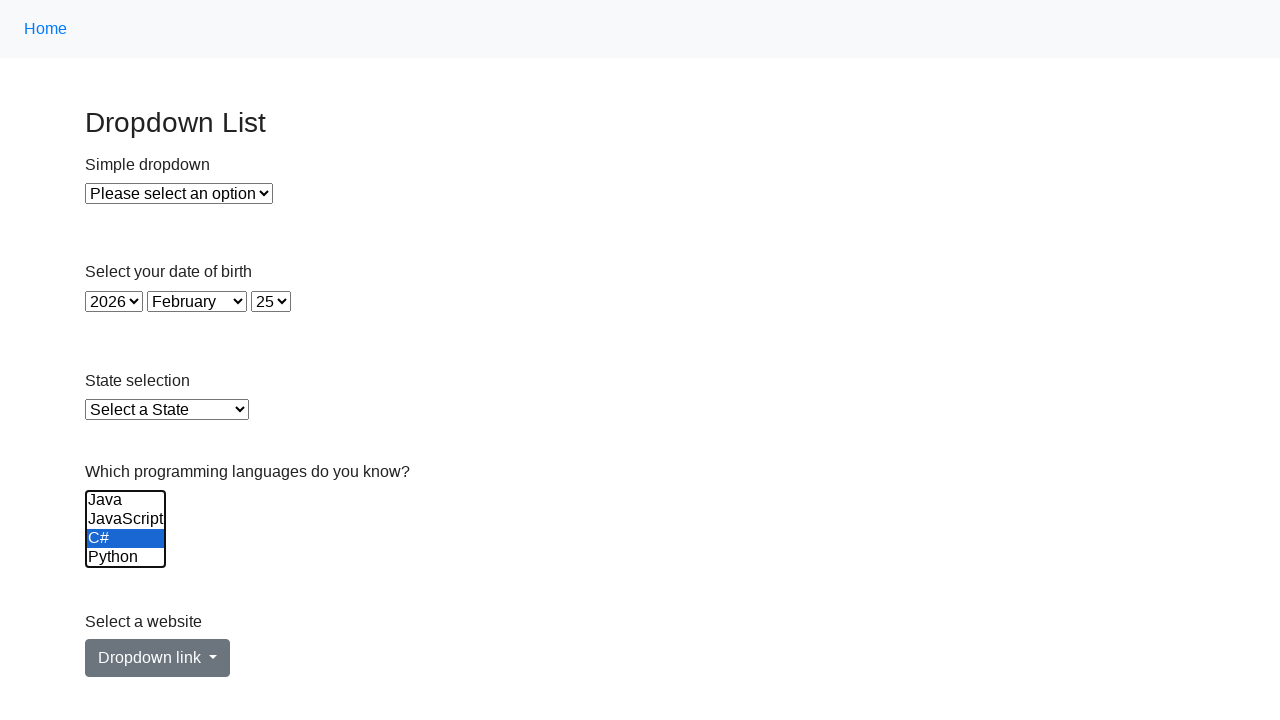

Selected an option from the Languages dropdown at (126, 558) on select[name='Languages'] >> option >> nth=3
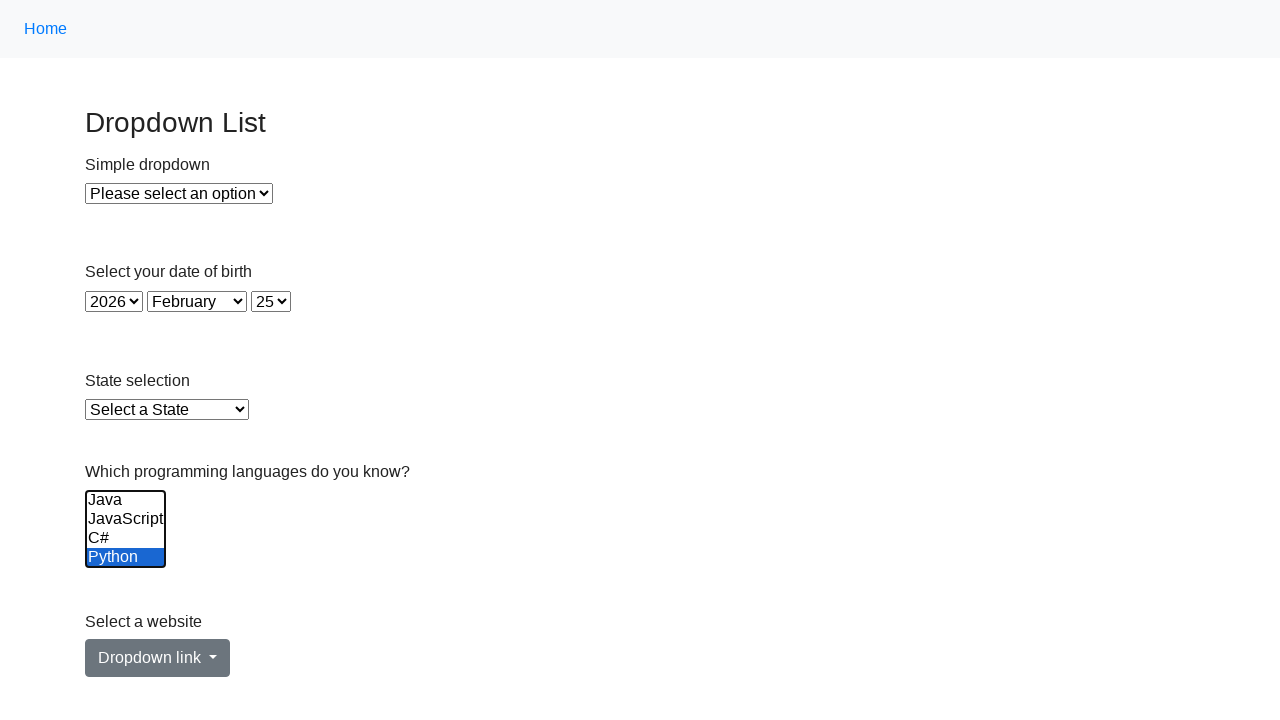

Selected an option from the Languages dropdown at (126, 539) on select[name='Languages'] >> option >> nth=4
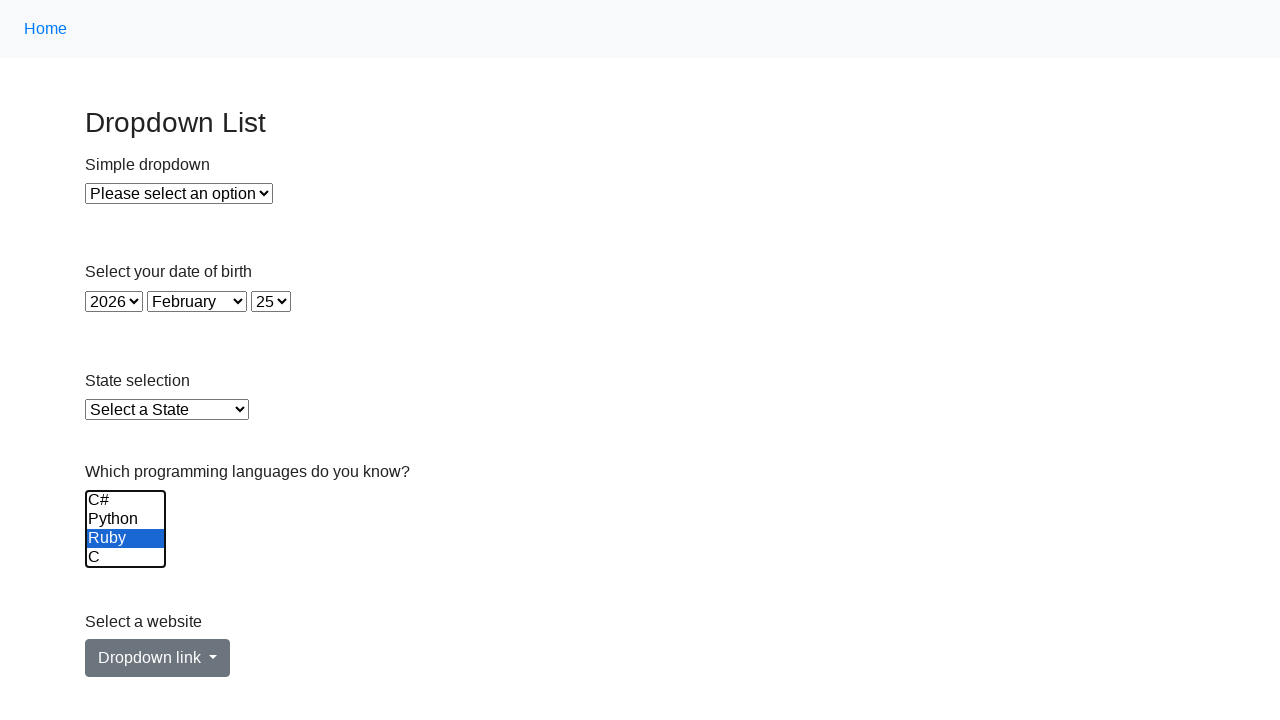

Selected an option from the Languages dropdown at (126, 558) on select[name='Languages'] >> option >> nth=5
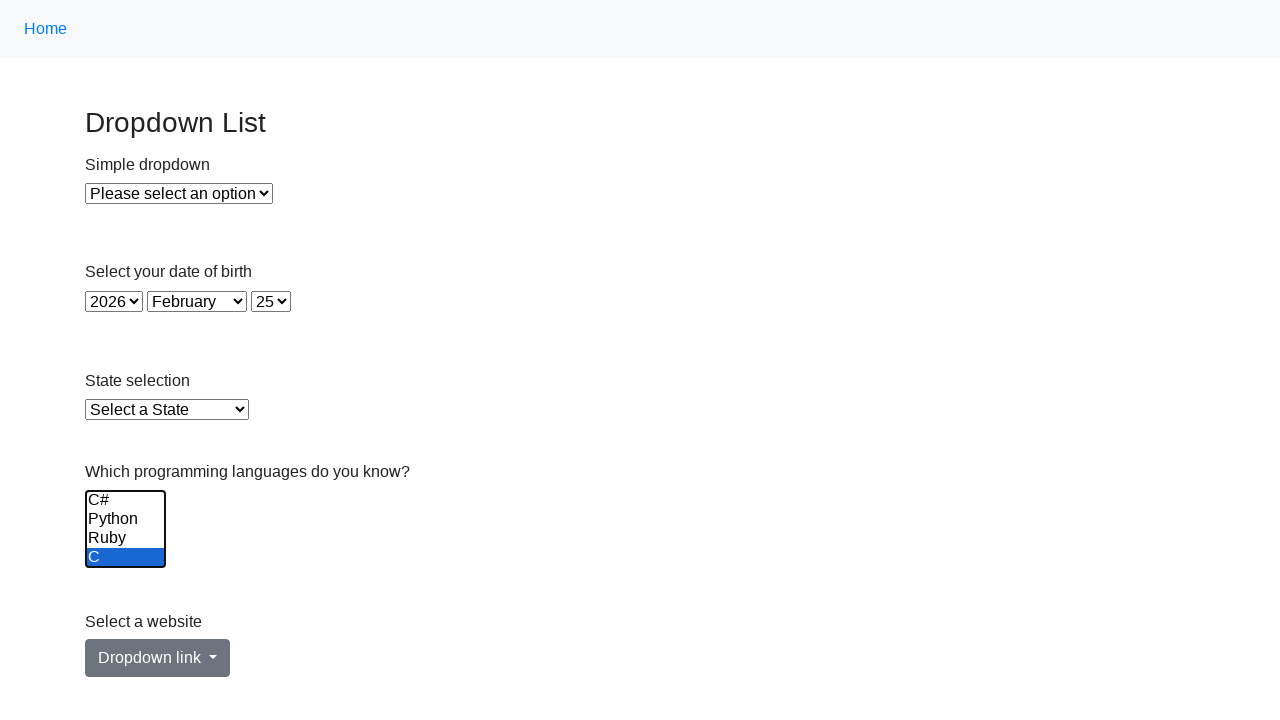

Deselected an option from the Languages dropdown at (126, 500) on select[name='Languages'] >> option >> nth=0
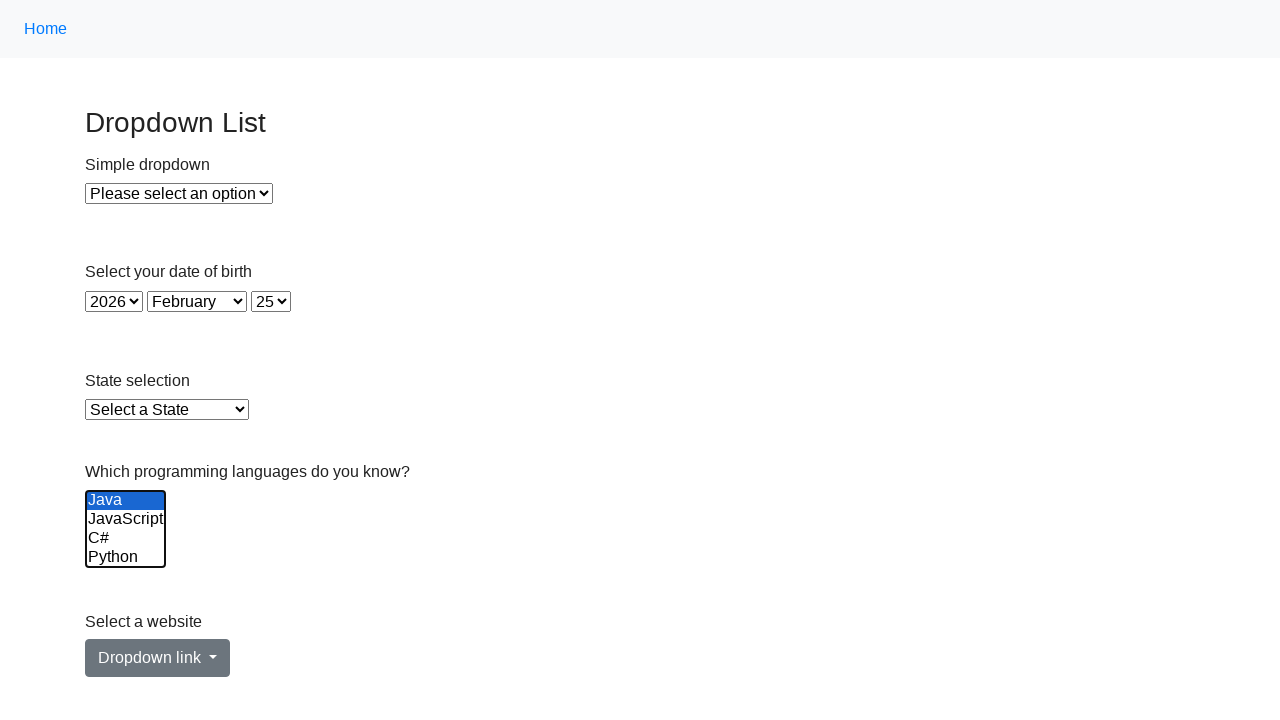

Deselected an option from the Languages dropdown at (126, 519) on select[name='Languages'] >> option >> nth=1
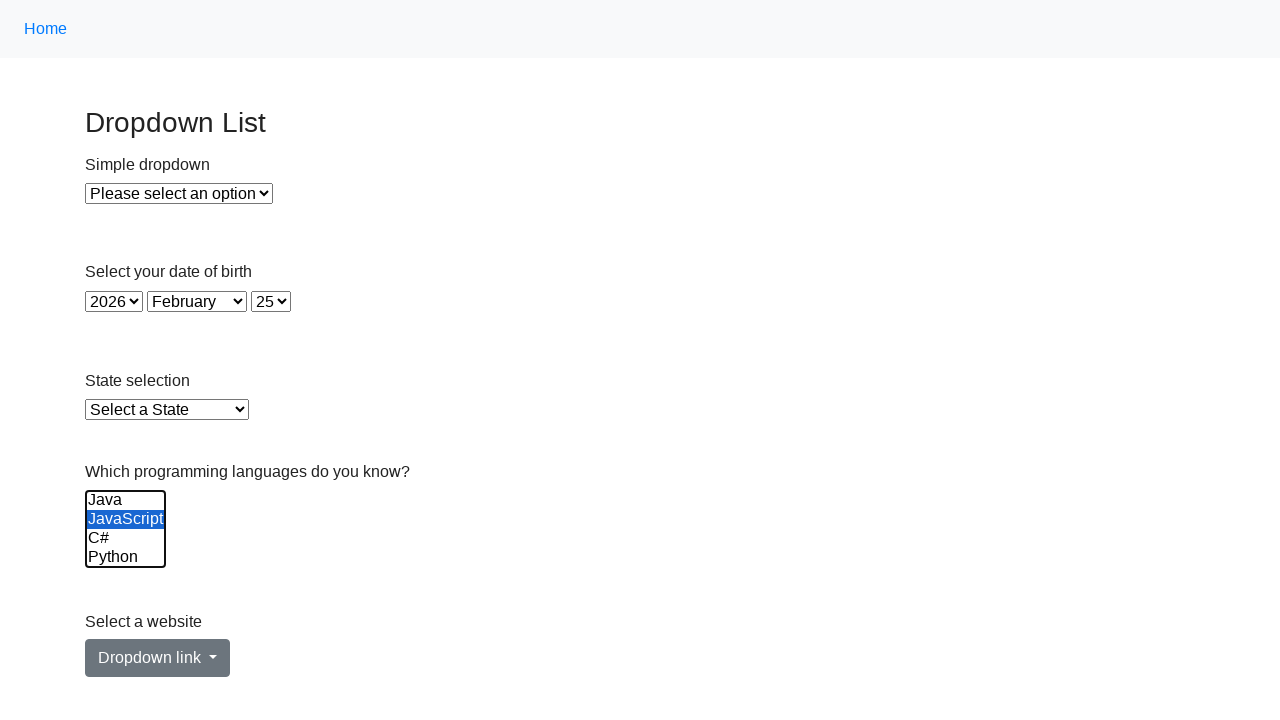

Deselected an option from the Languages dropdown at (126, 538) on select[name='Languages'] >> option >> nth=2
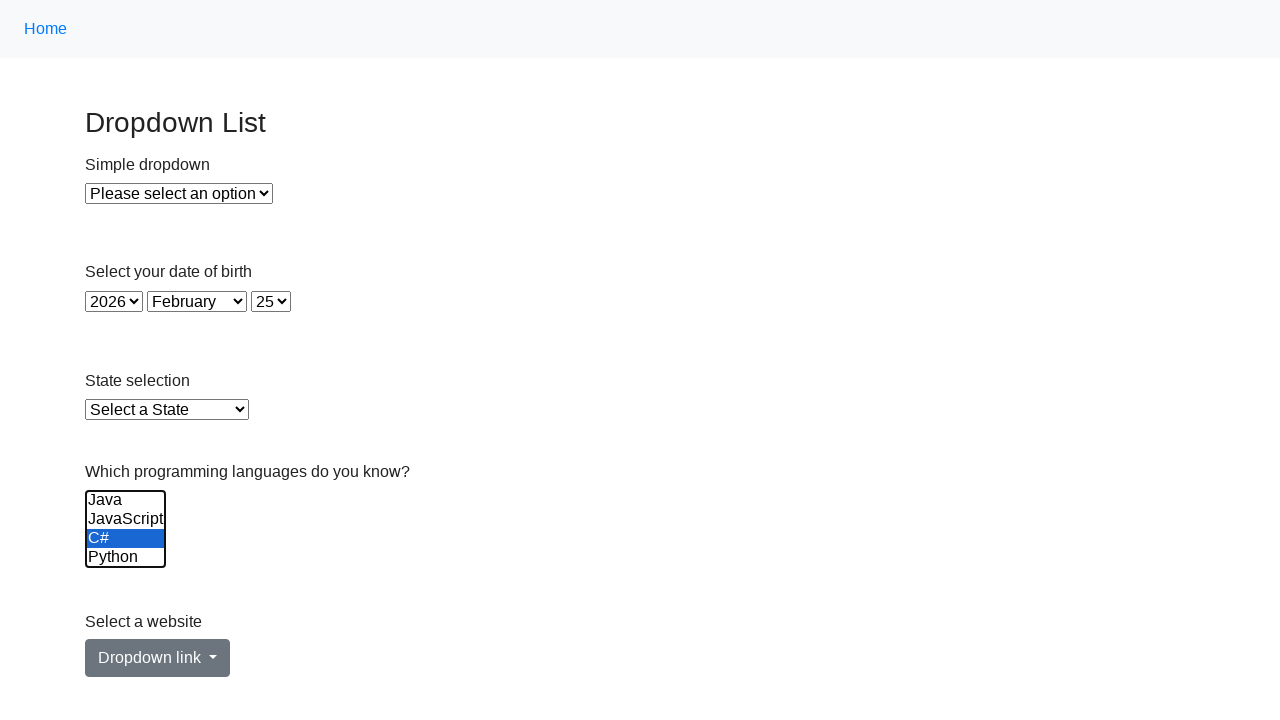

Deselected an option from the Languages dropdown at (126, 558) on select[name='Languages'] >> option >> nth=3
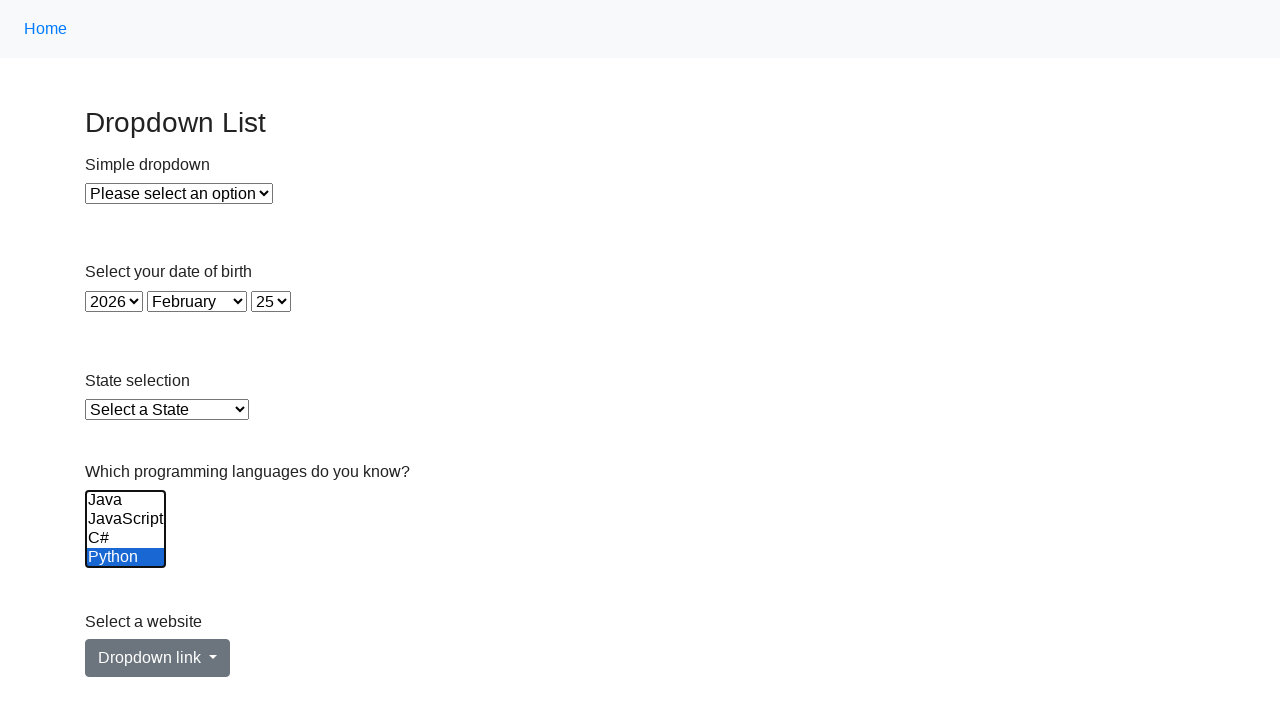

Deselected an option from the Languages dropdown at (126, 539) on select[name='Languages'] >> option >> nth=4
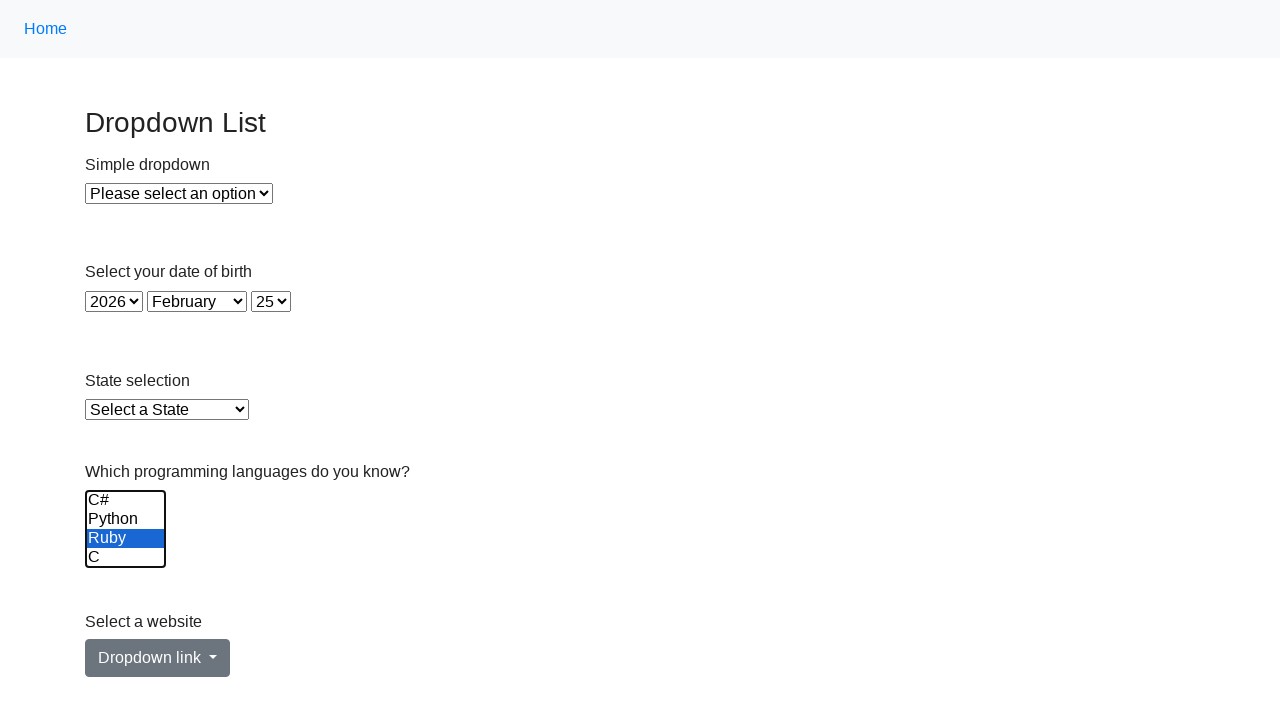

Deselected an option from the Languages dropdown at (126, 558) on select[name='Languages'] >> option >> nth=5
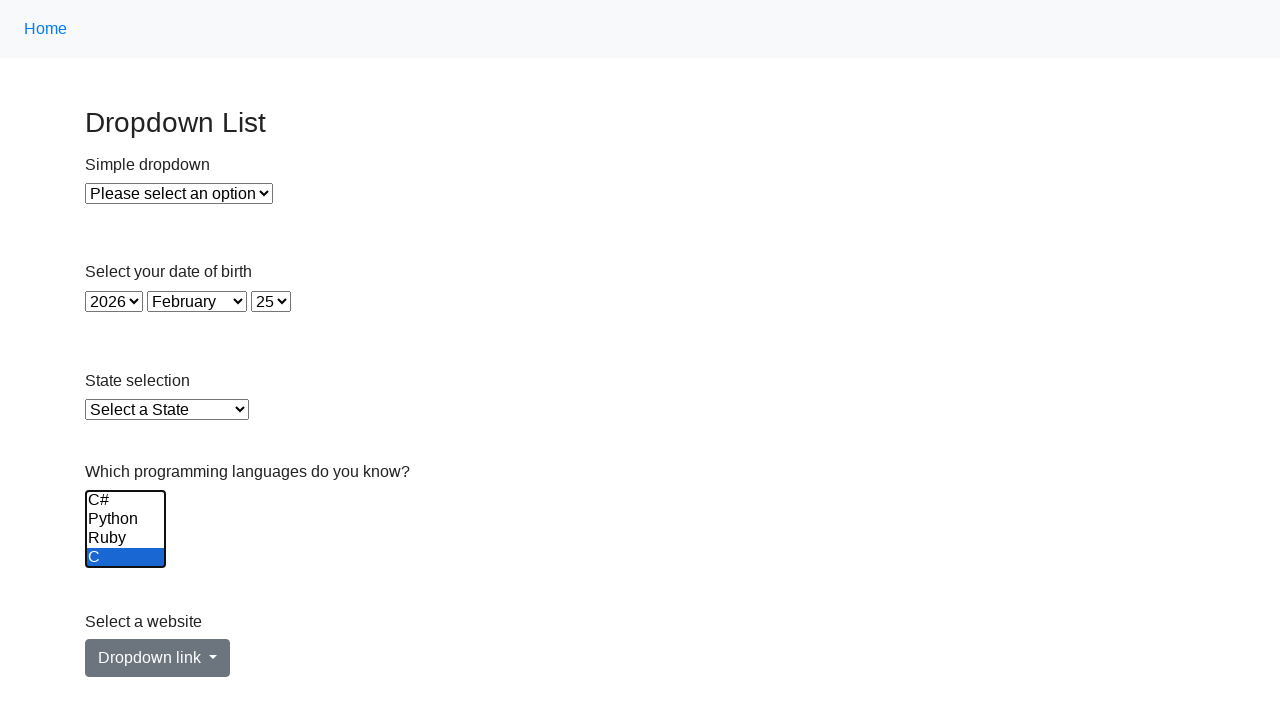

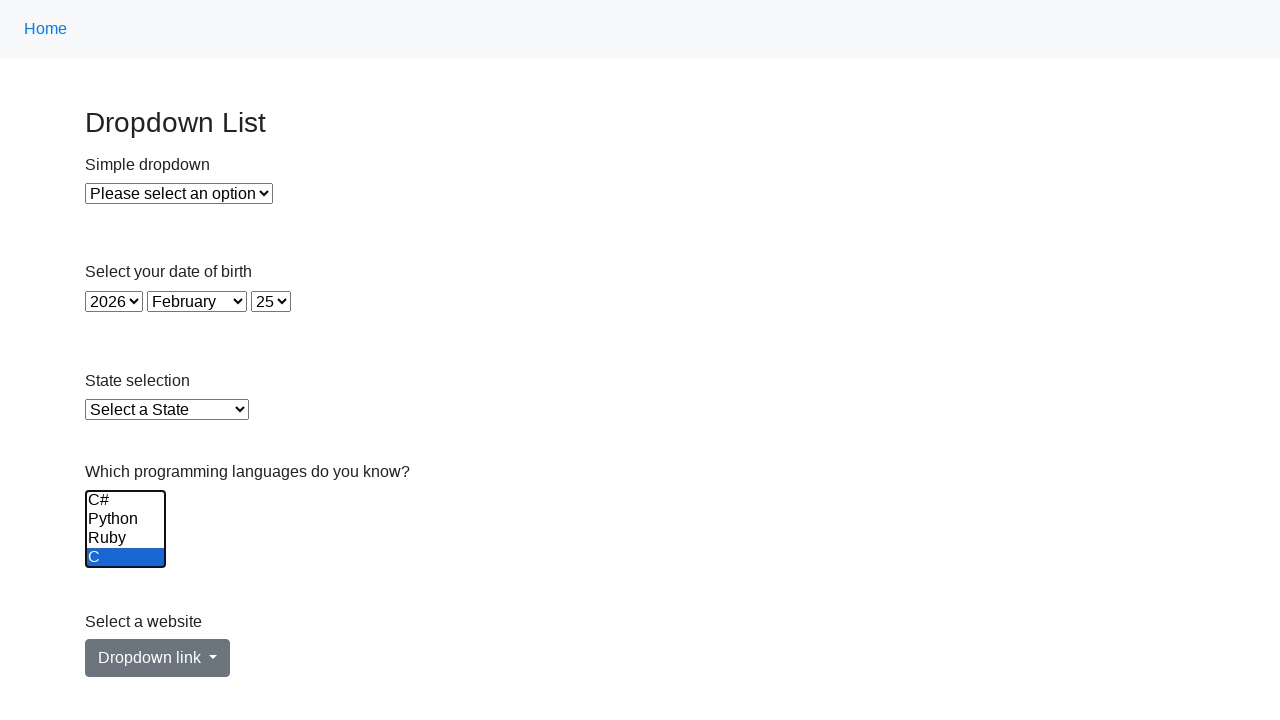